Tests clicking the Home page link from the home page and verifies the home page remains loaded correctly.

Starting URL: http://eaapp.somee.com/

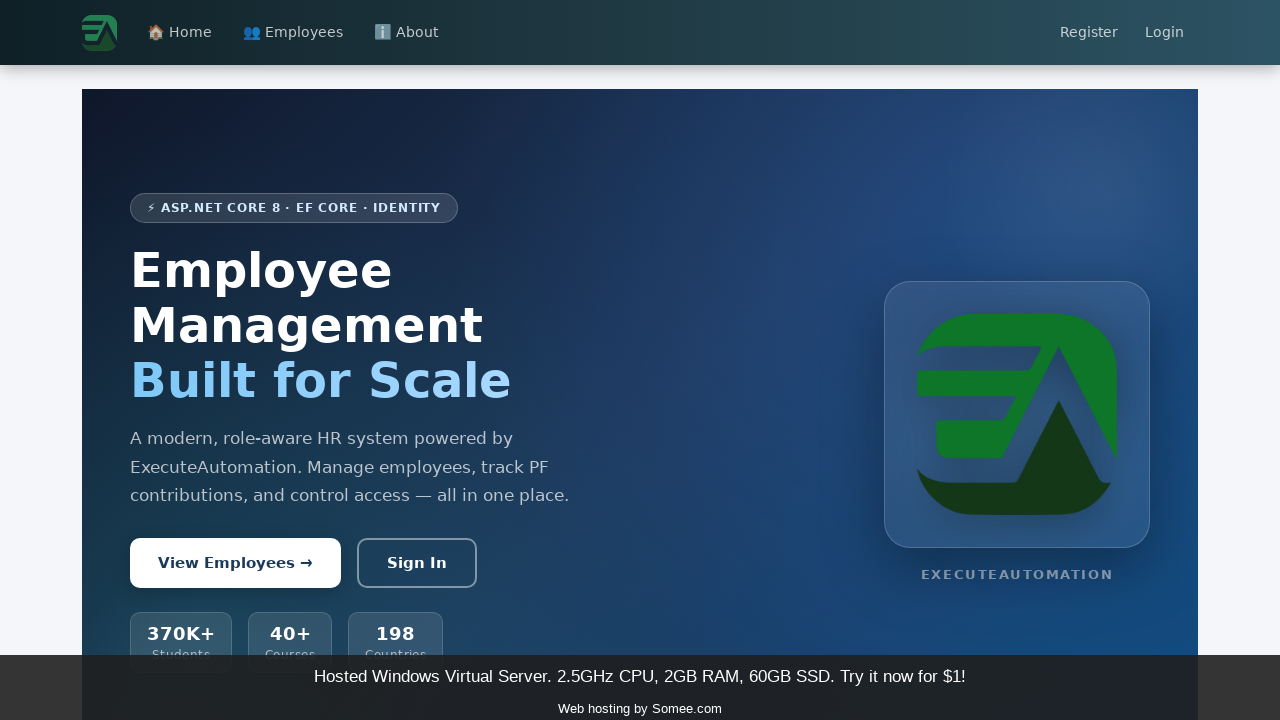

Clicked Home page link at (180, 33) on a:has-text('Home')
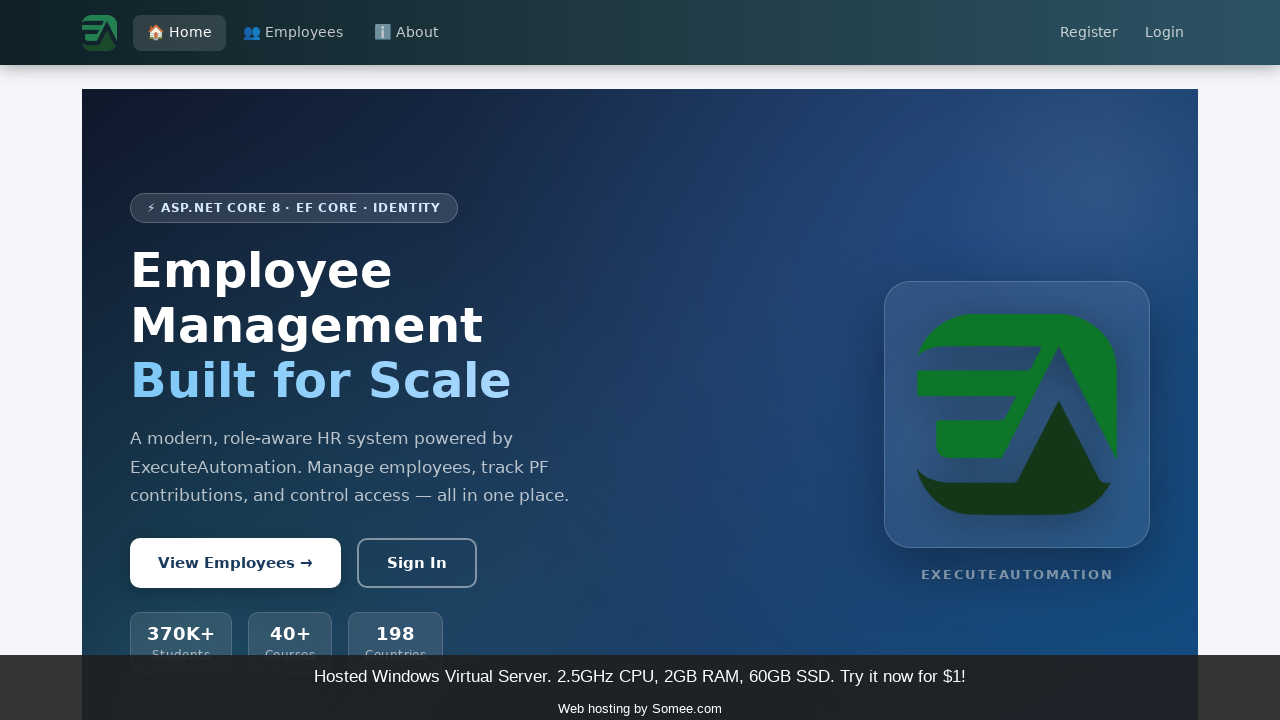

Home page network idle state reached
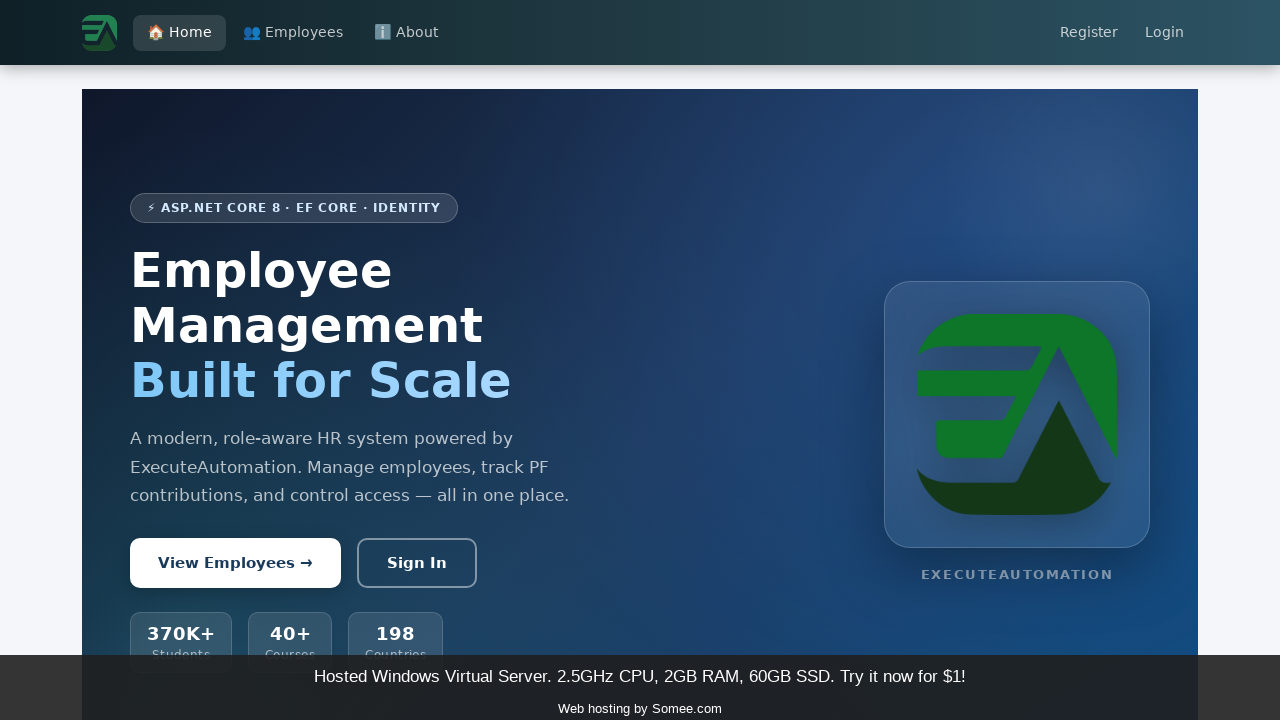

Home page body element loaded and verified
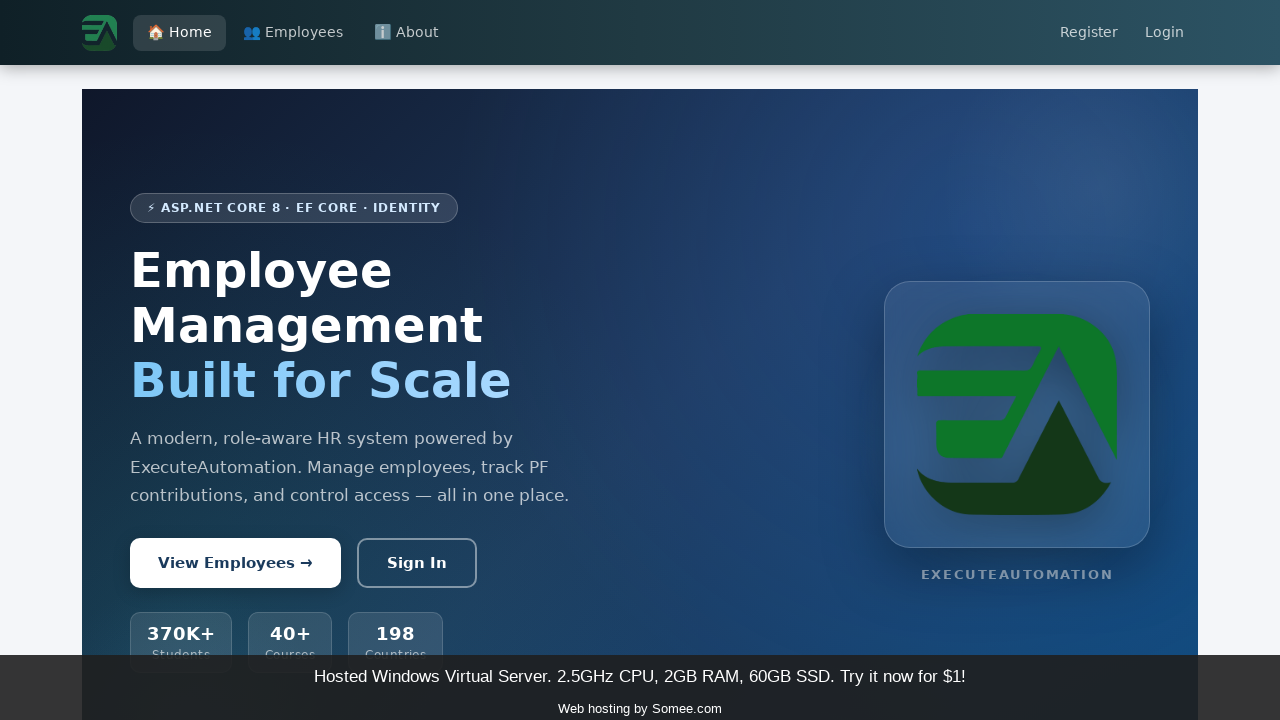

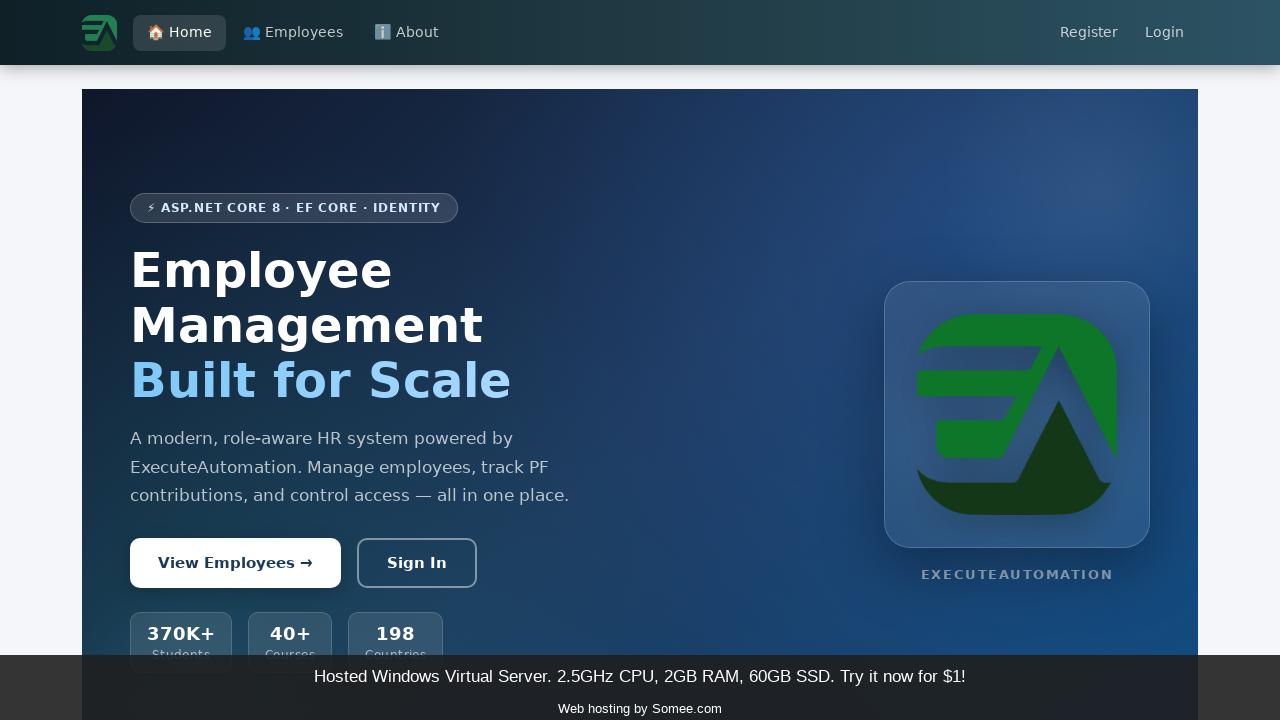